Tests auto-suggest dropdown functionality by typing a partial query, handling an alert, and selecting a specific option from the suggestions list

Starting URL: https://rahulshettyacademy.com/dropdownsPractise/

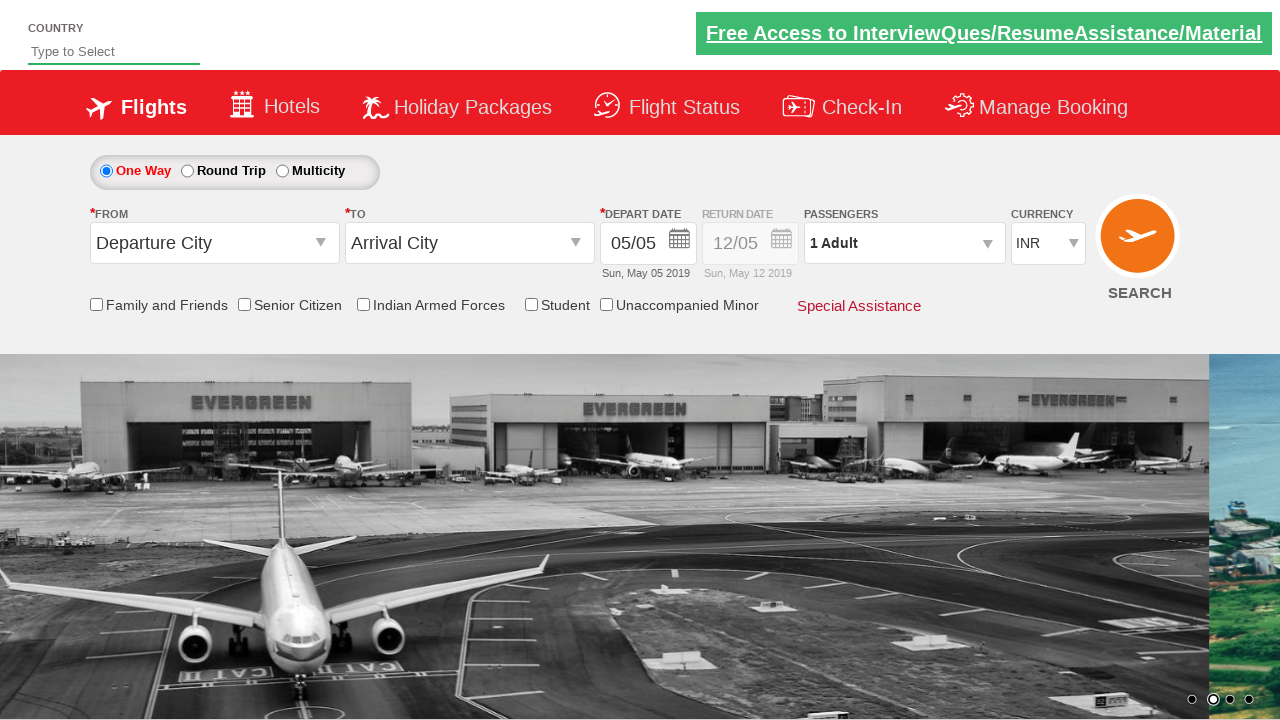

Filled autosuggest field with 'am' on #autosuggest
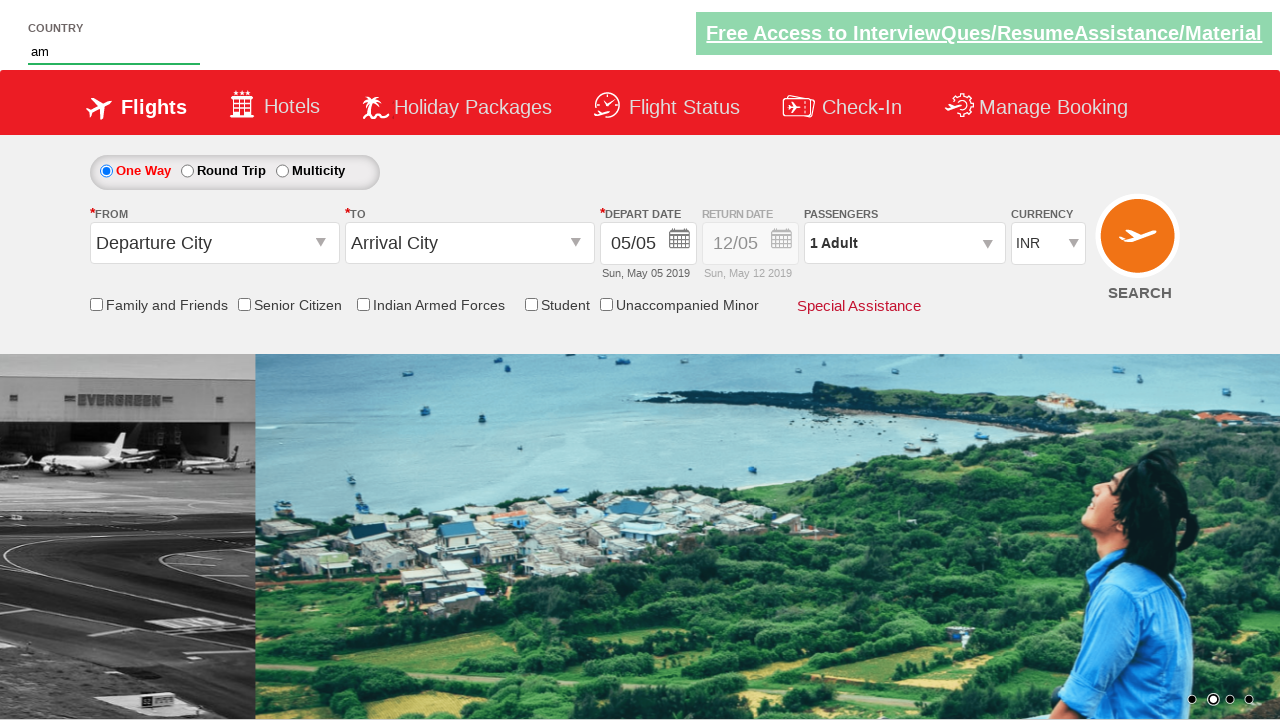

Set up dialog handler to accept alerts
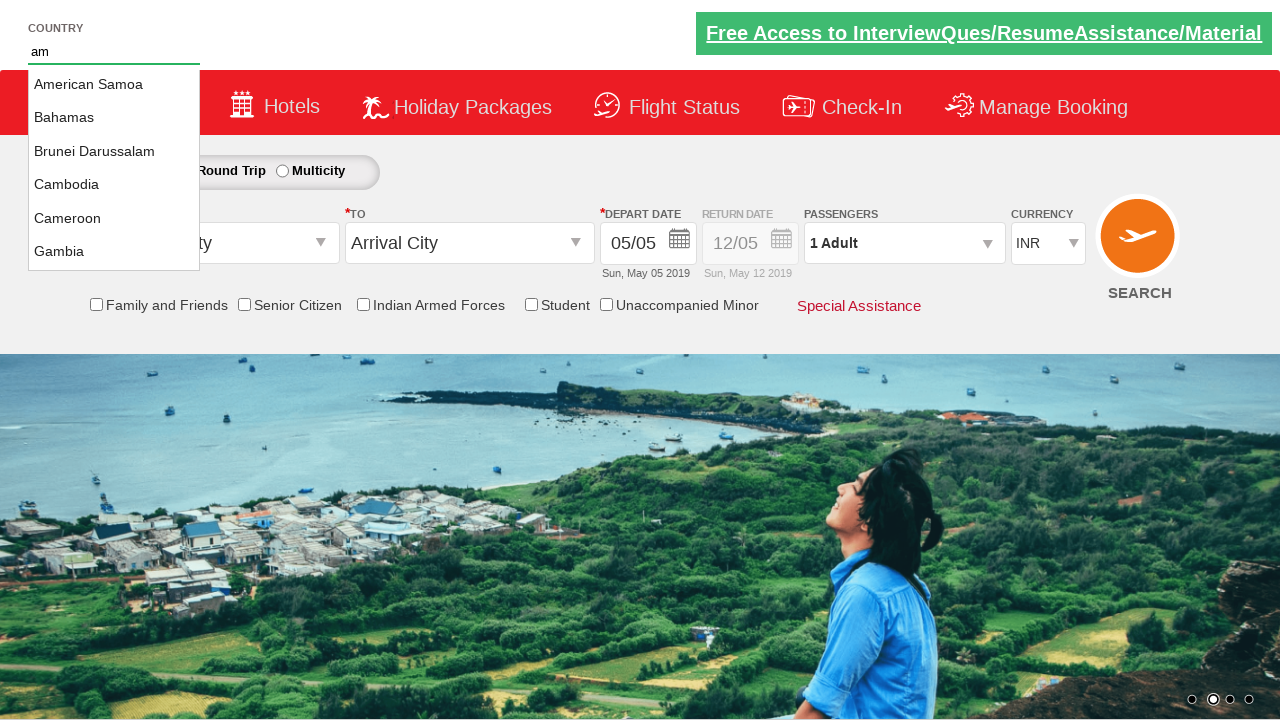

Auto-suggest dropdown options appeared
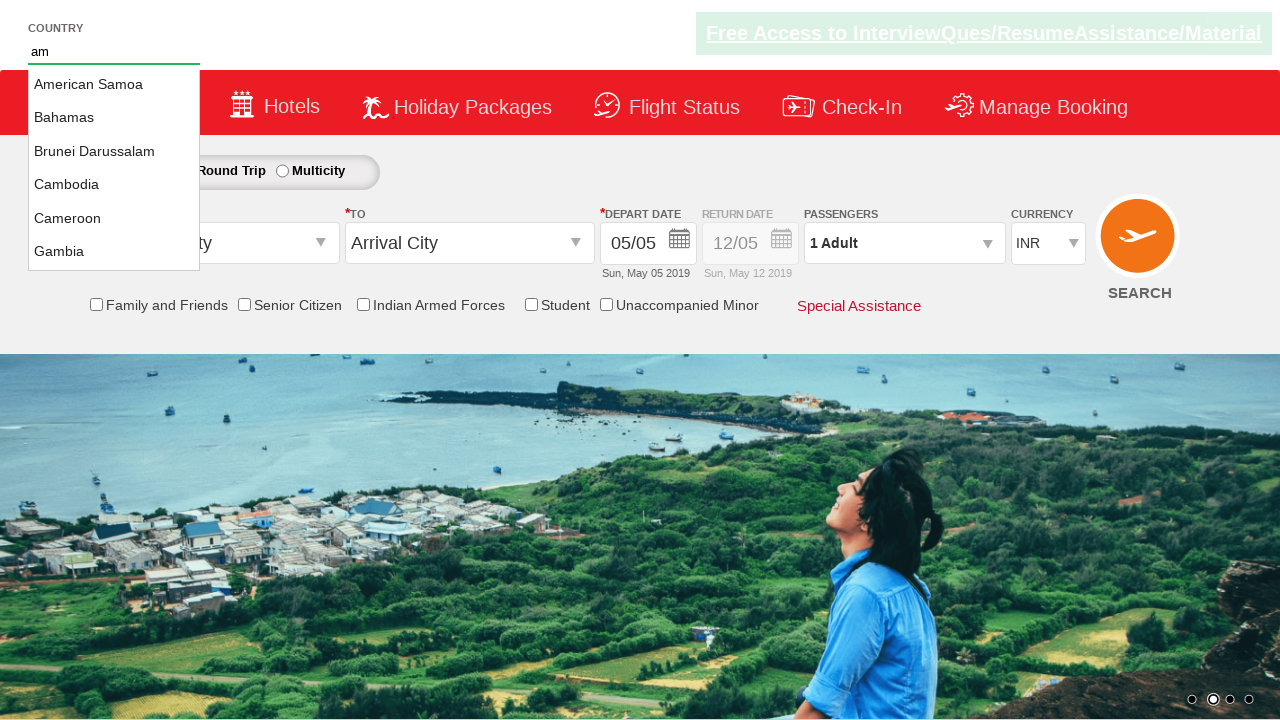

Located all auto-suggest dropdown items
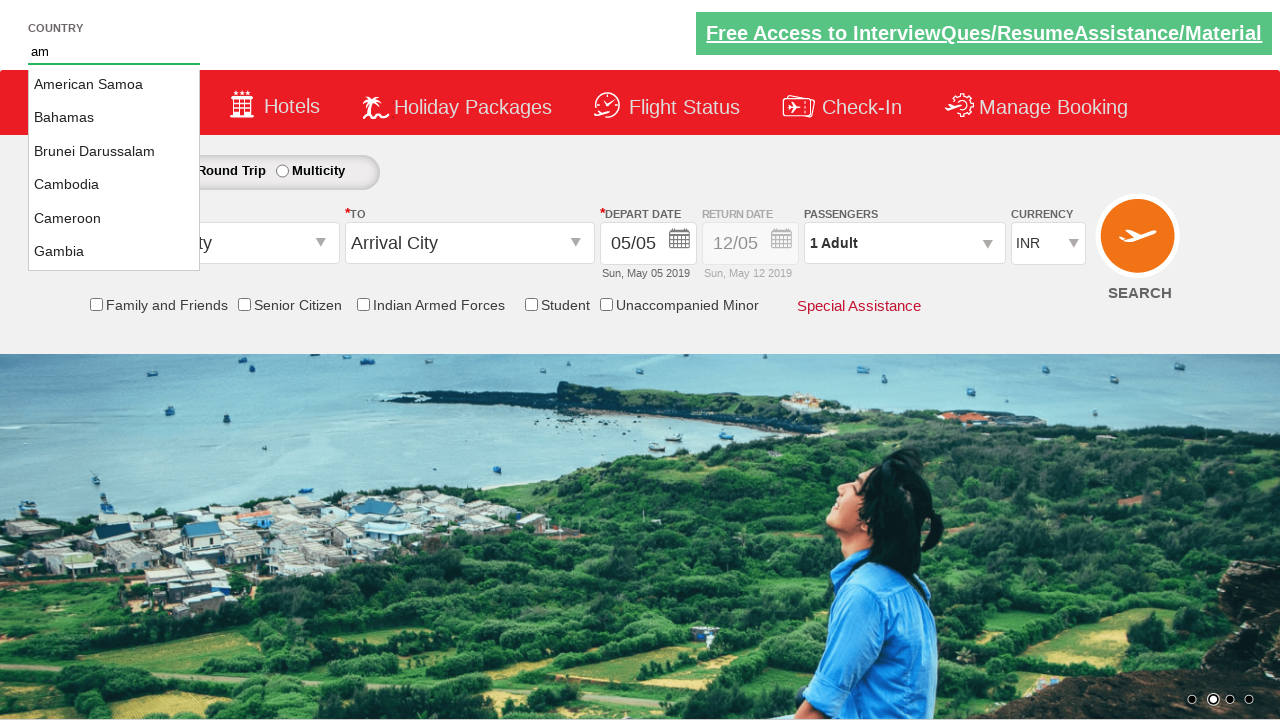

Found 17 options in the dropdown
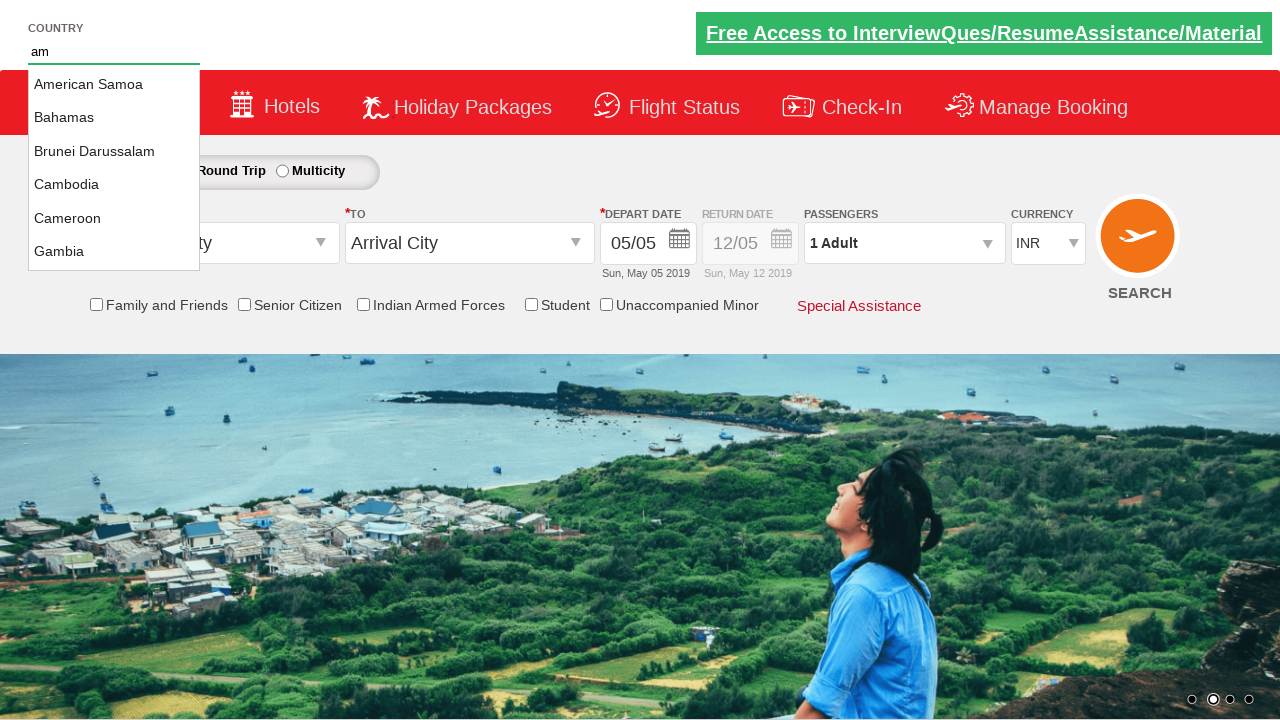

Selected 'Cameroon' from the dropdown suggestions at (114, 218) on li.ui-menu-item >> nth=4
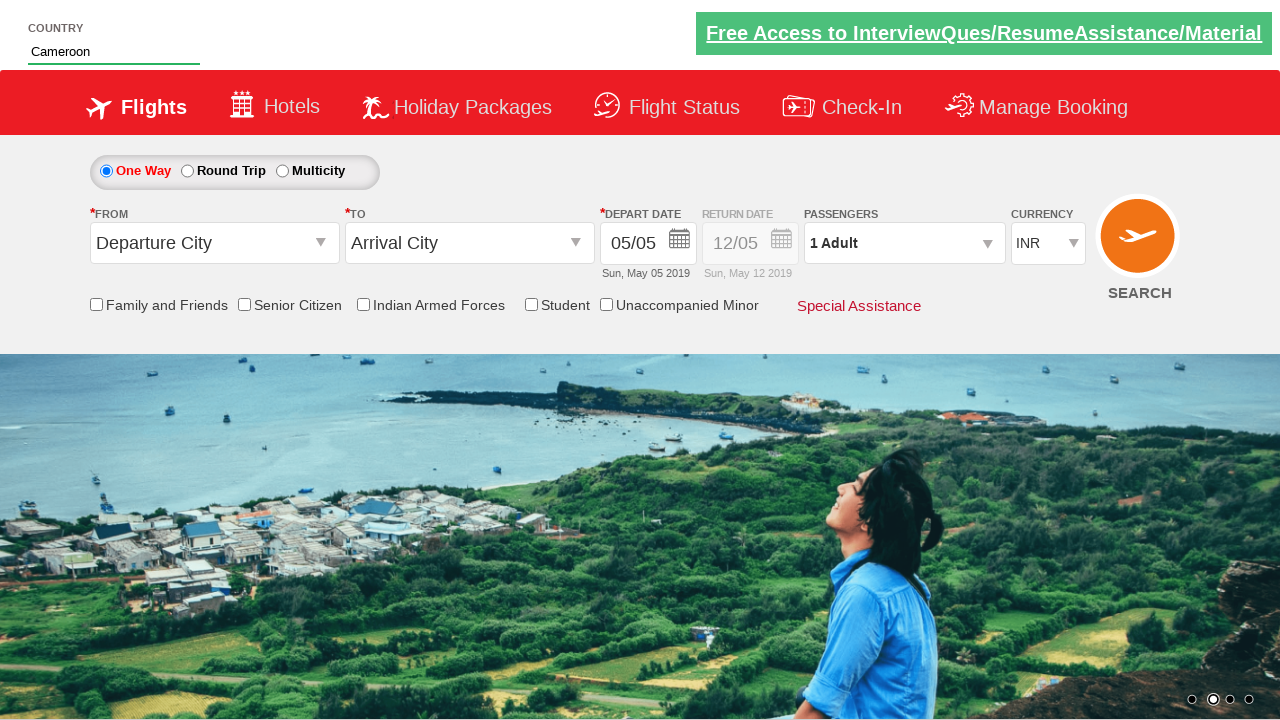

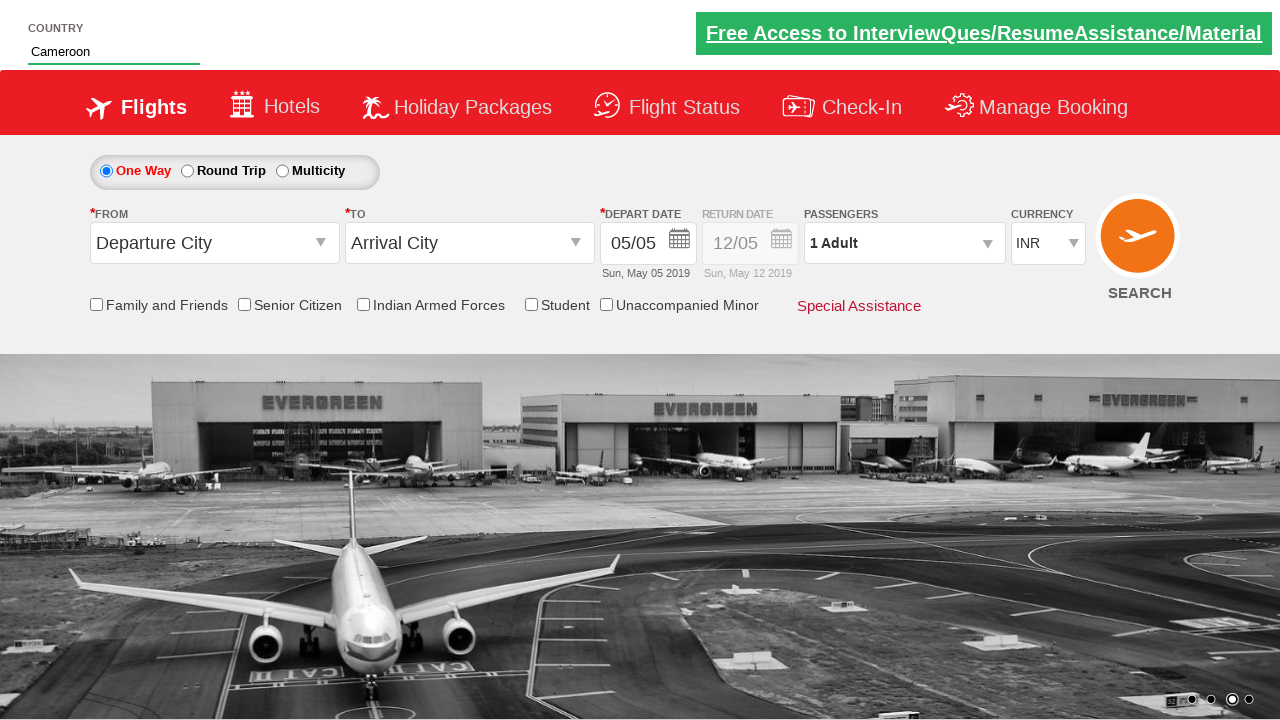